Tests dynamic loading functionality by clicking a Start button and waiting for the result text "Hello World!" to become visible.

Starting URL: https://automationfc.github.io/dynamic-loading/

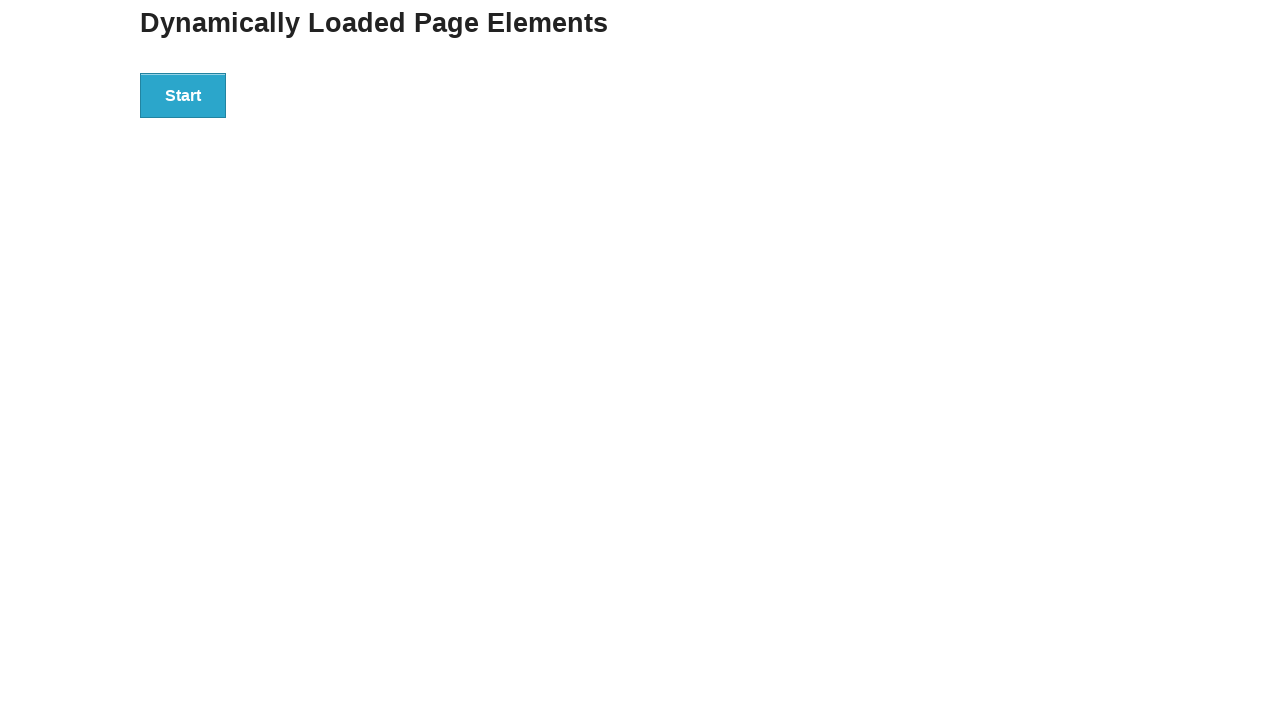

Clicked Start button to initiate dynamic loading at (183, 95) on div#start>button
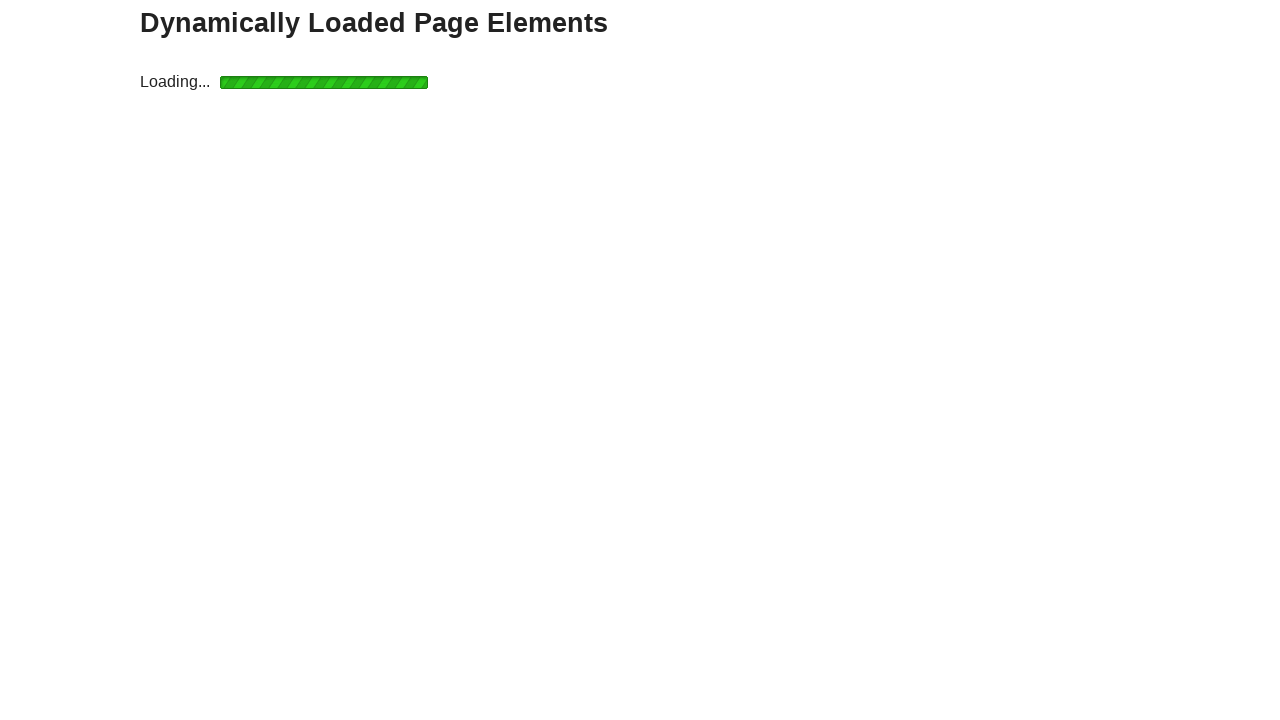

Waited for result text to become visible
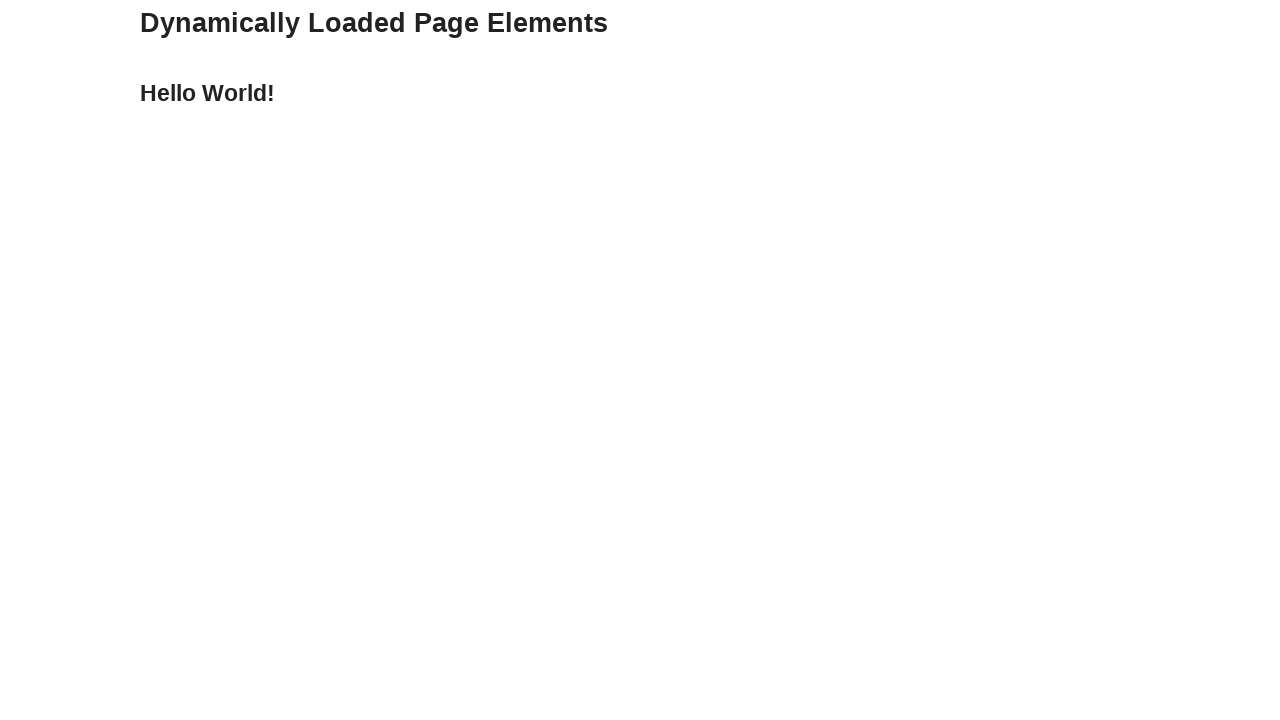

Verified result text is 'Hello World!'
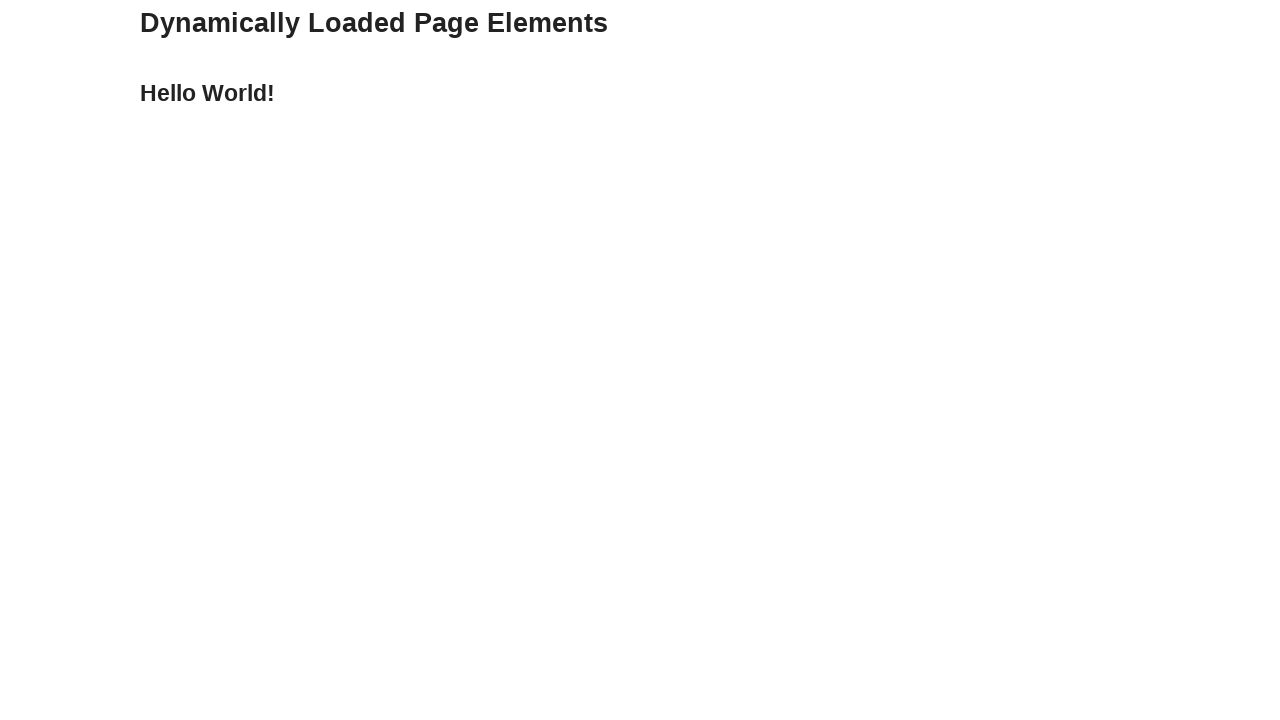

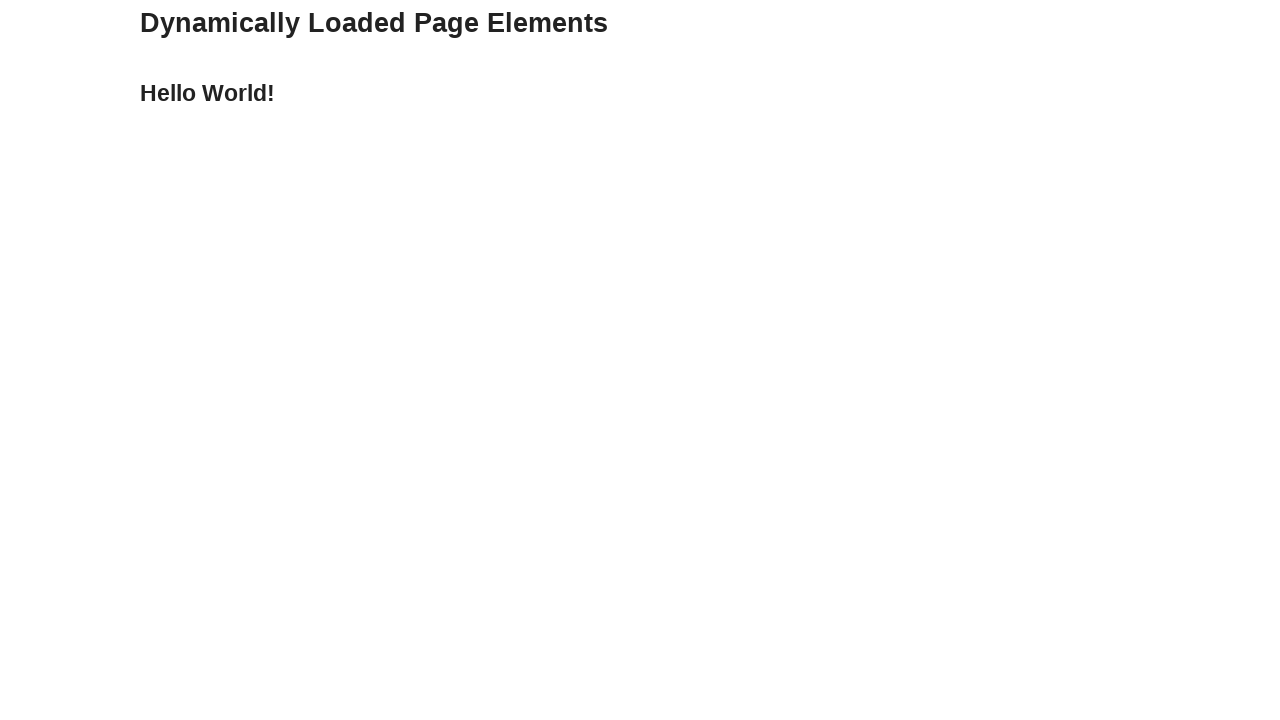